Tests that edits are saved when the edit input loses focus (blur event)

Starting URL: https://demo.playwright.dev/todomvc

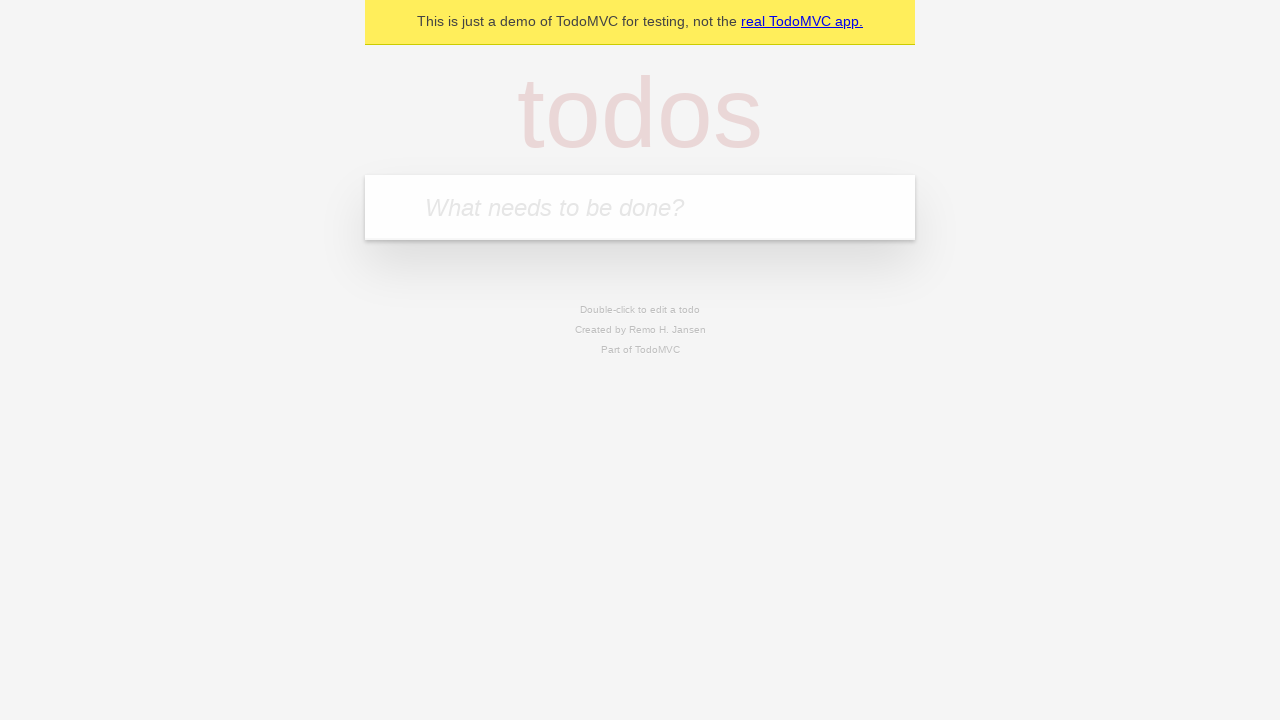

Filled new todo input with 'buy some cheese' on internal:attr=[placeholder="What needs to be done?"i]
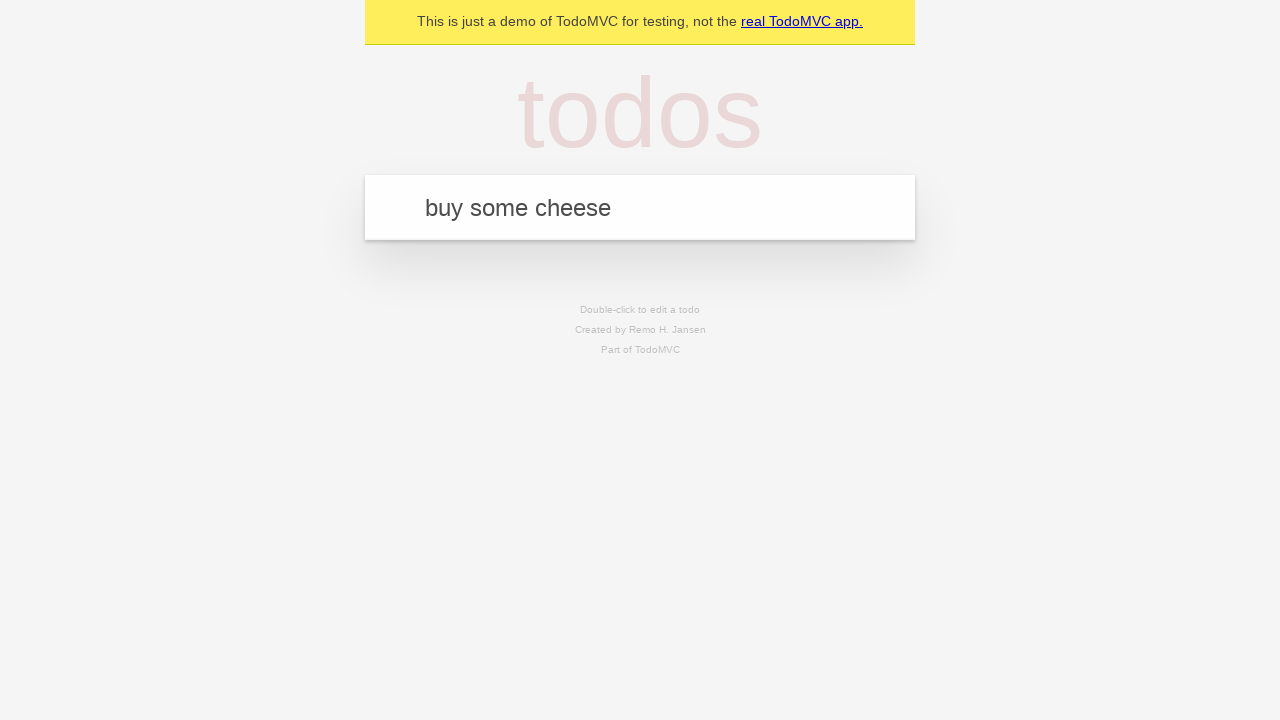

Pressed Enter to add todo 'buy some cheese' on internal:attr=[placeholder="What needs to be done?"i]
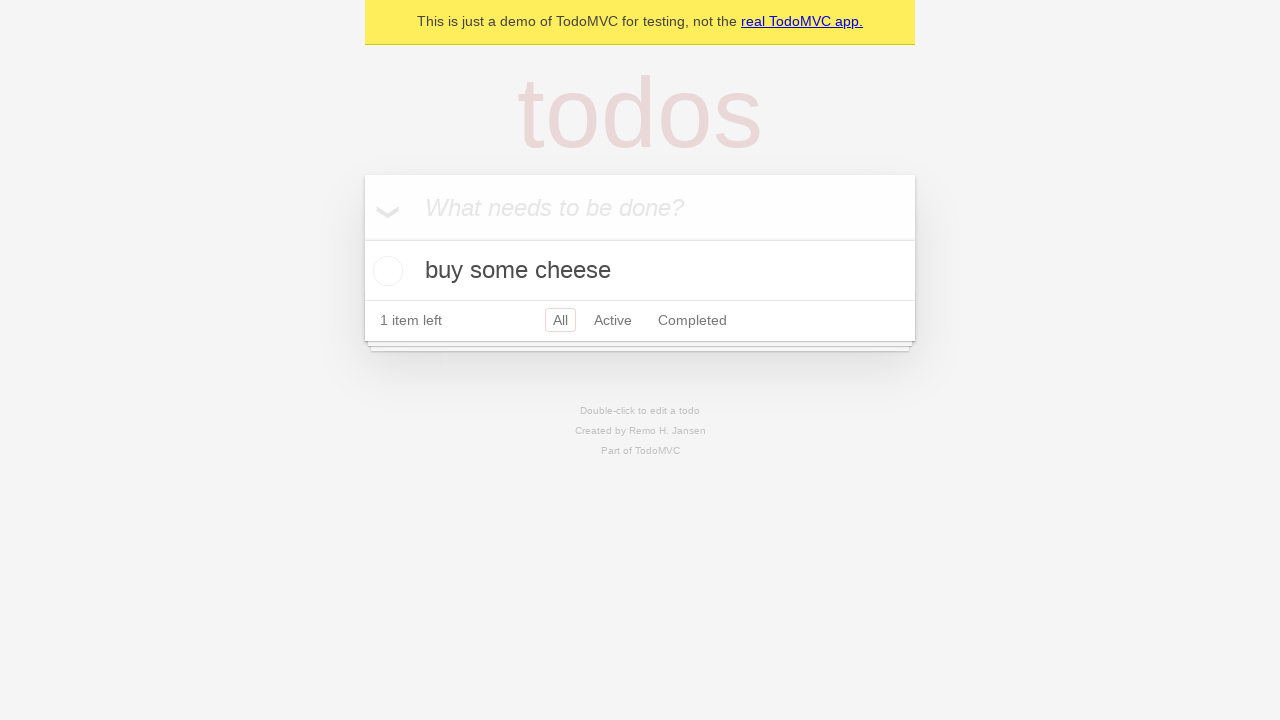

Filled new todo input with 'feed the cat' on internal:attr=[placeholder="What needs to be done?"i]
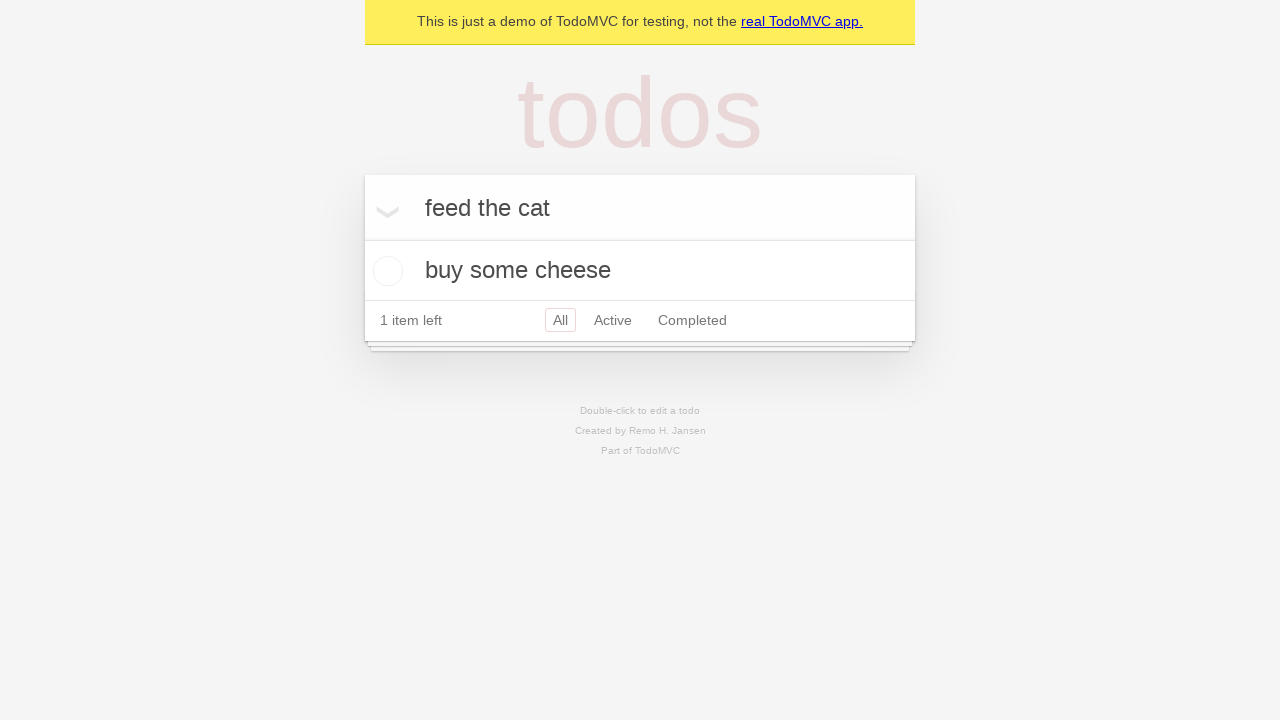

Pressed Enter to add todo 'feed the cat' on internal:attr=[placeholder="What needs to be done?"i]
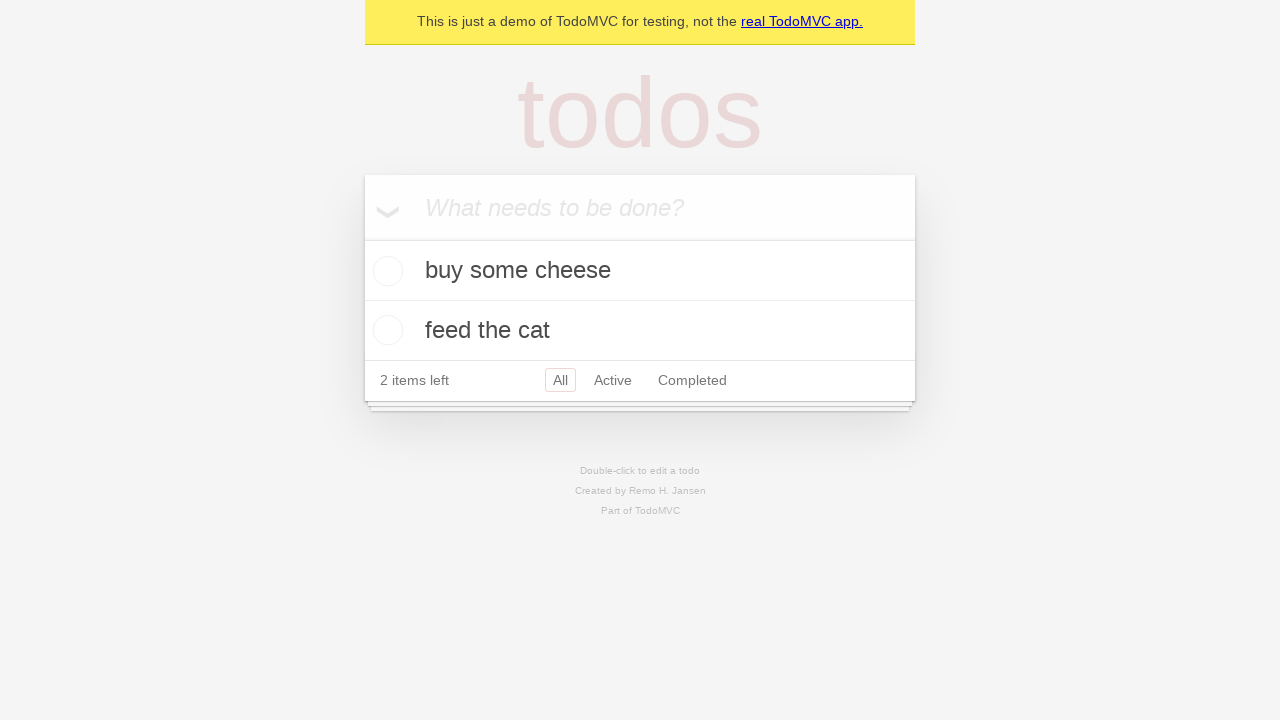

Filled new todo input with 'book a doctors appointment' on internal:attr=[placeholder="What needs to be done?"i]
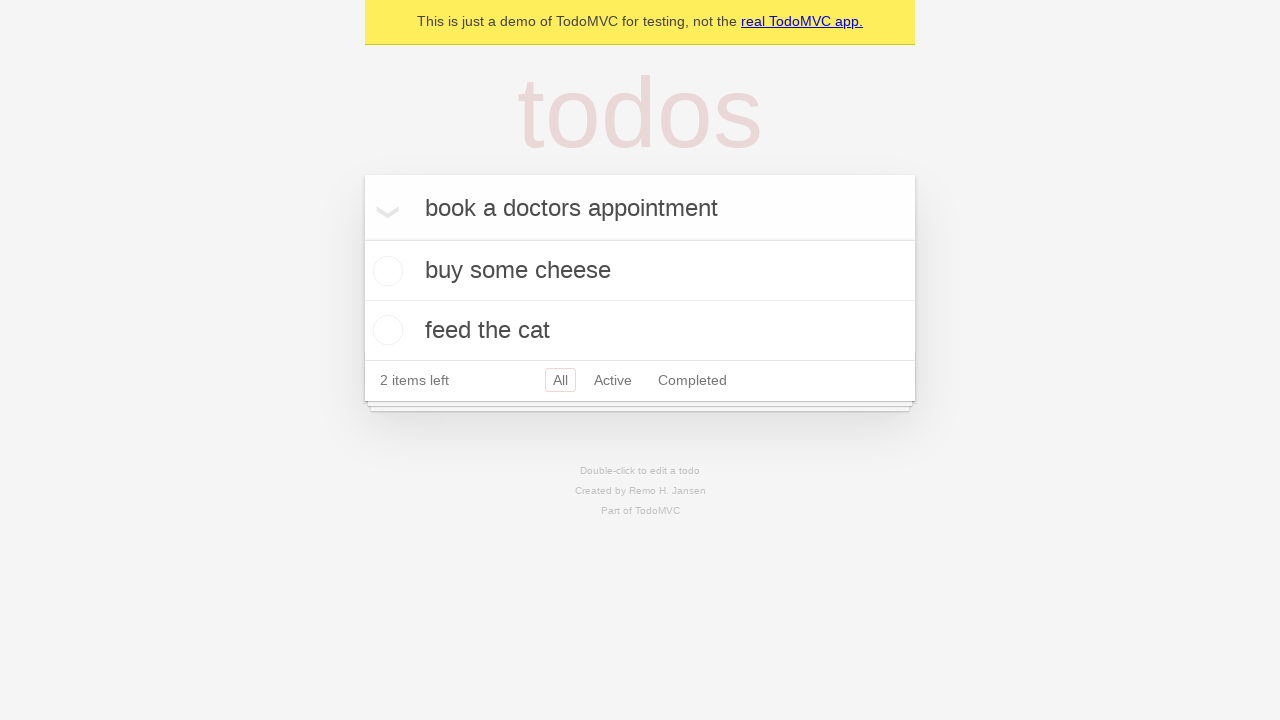

Pressed Enter to add todo 'book a doctors appointment' on internal:attr=[placeholder="What needs to be done?"i]
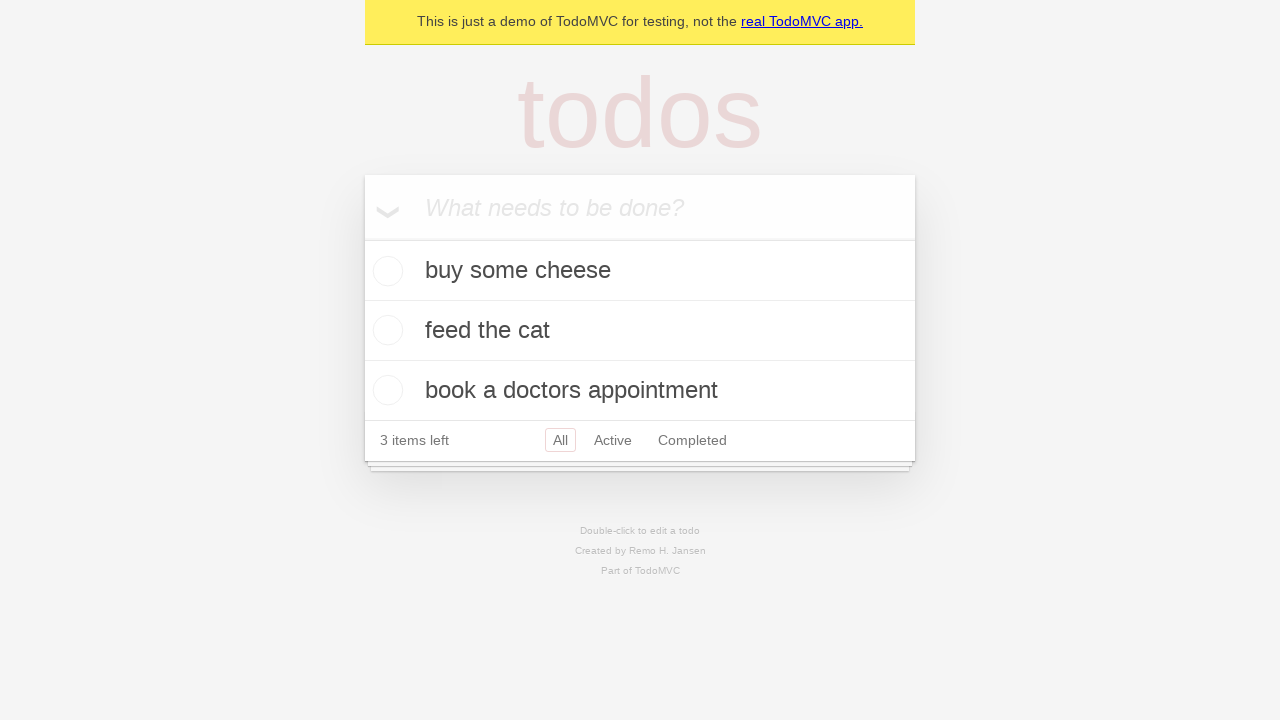

Double-clicked second todo item to enter edit mode at (640, 331) on internal:testid=[data-testid="todo-item"s] >> nth=1
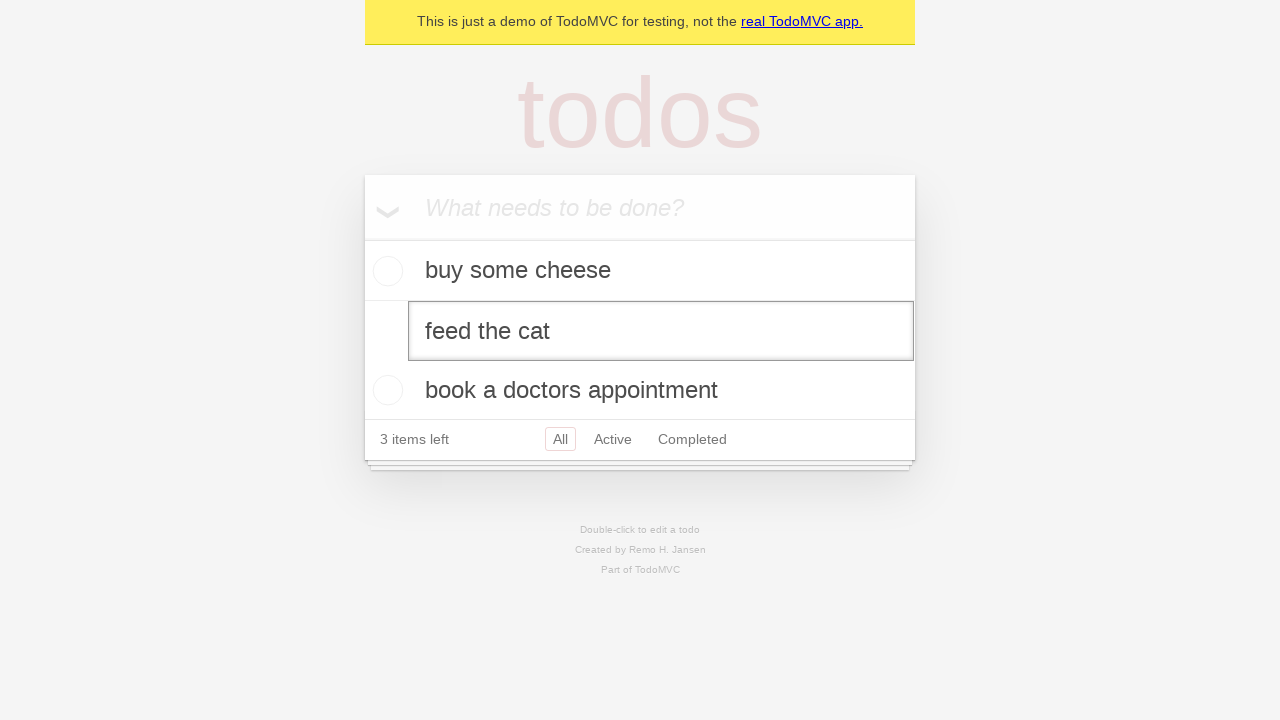

Filled edit input with 'buy some sausages' on internal:testid=[data-testid="todo-item"s] >> nth=1 >> internal:role=textbox[nam
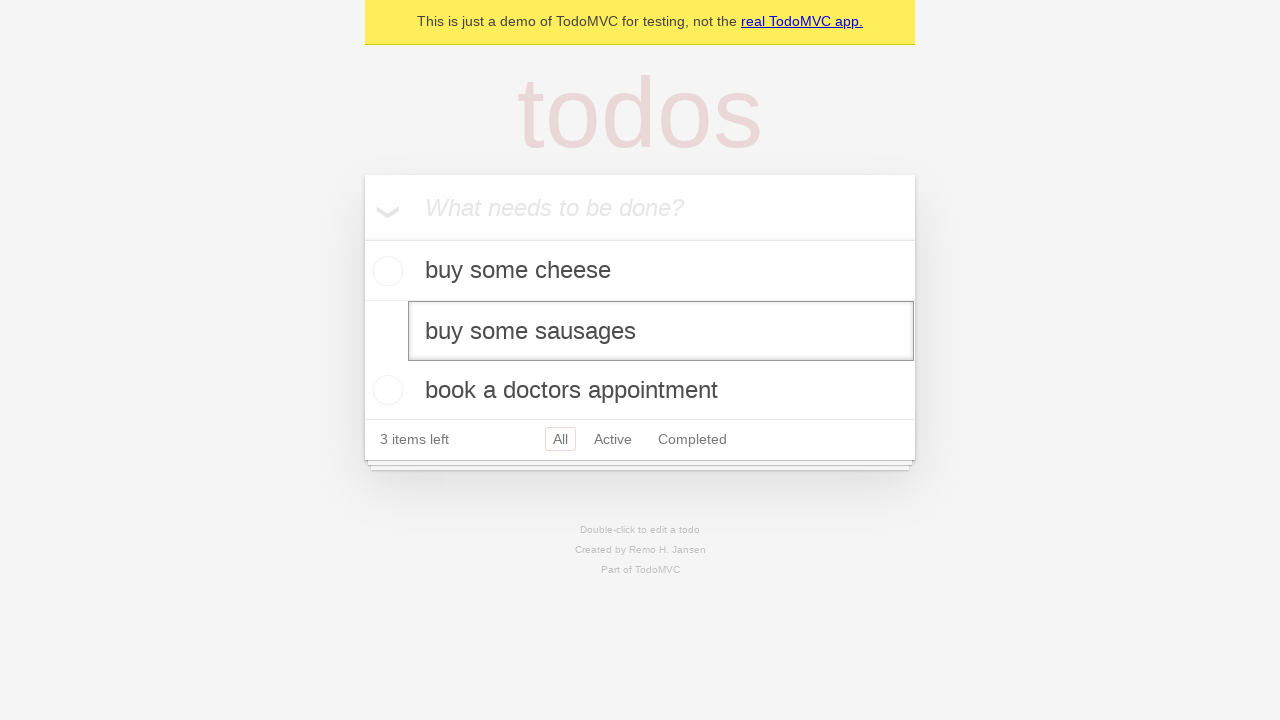

Dispatched blur event to save edit changes
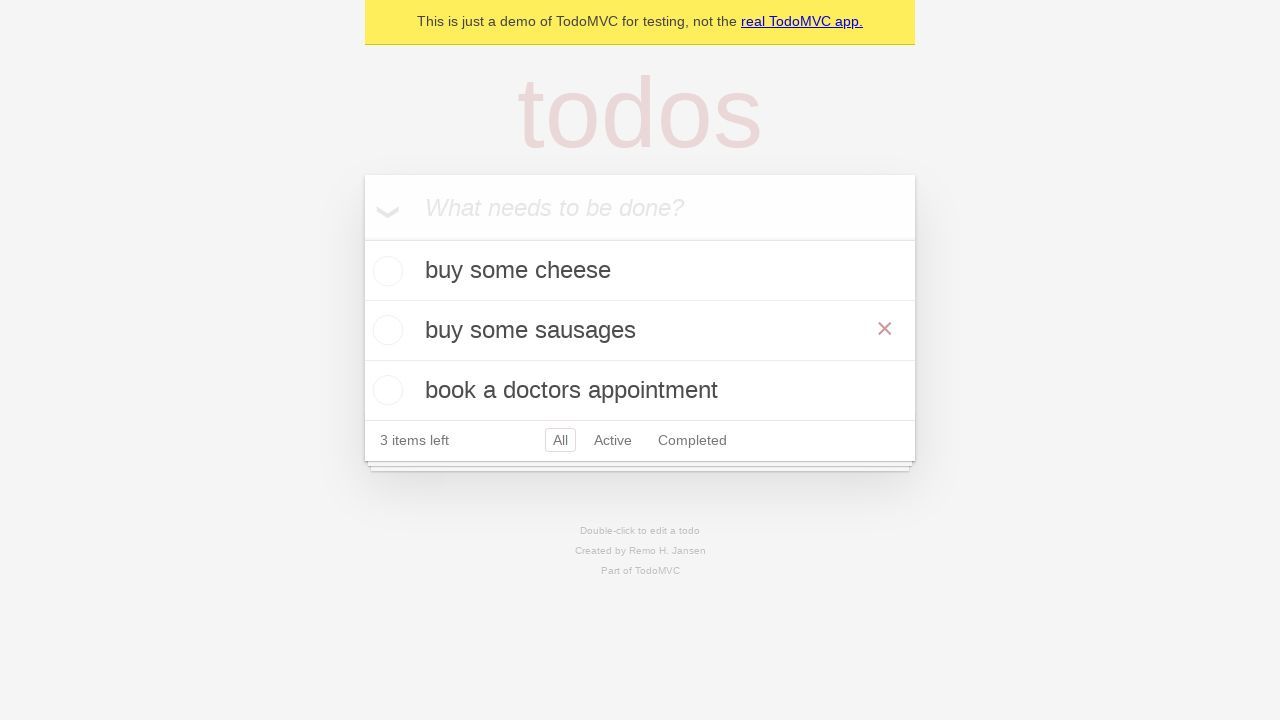

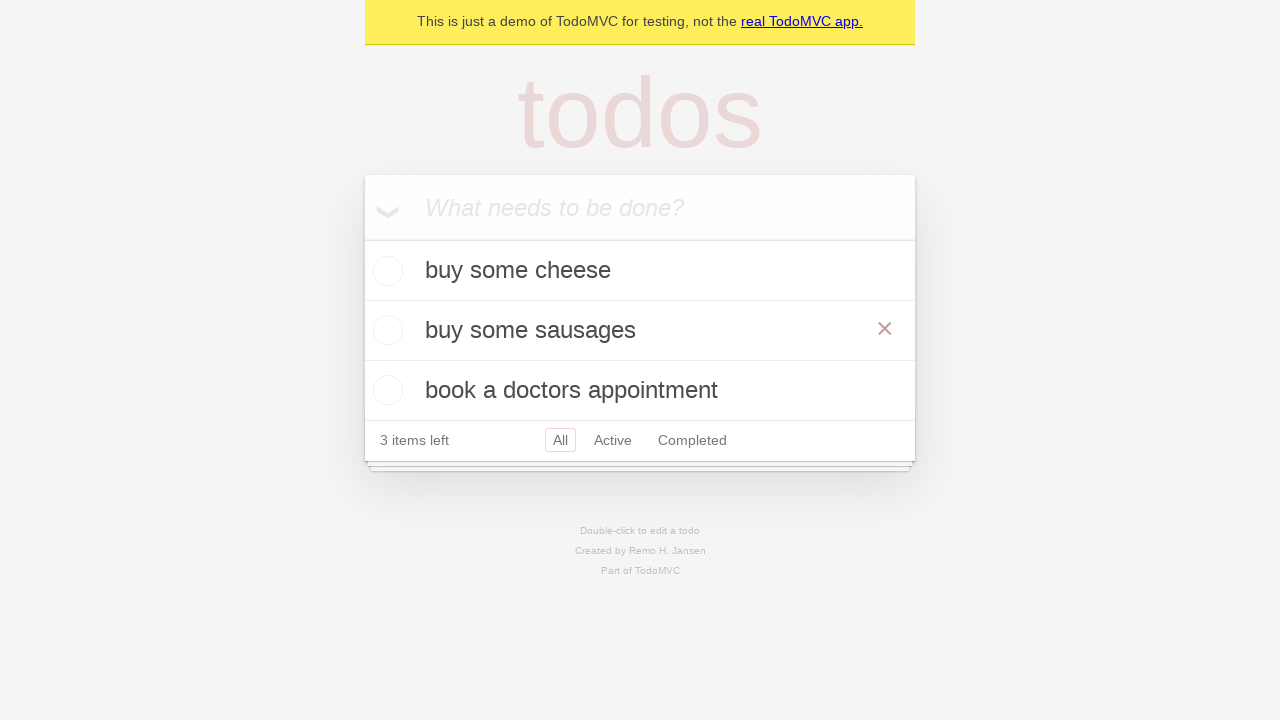